Tests selecting a checkbox for Pasta on the automation sandbox page

Starting URL: https://thefreerangetester.github.io/sandbox-automation-testing/

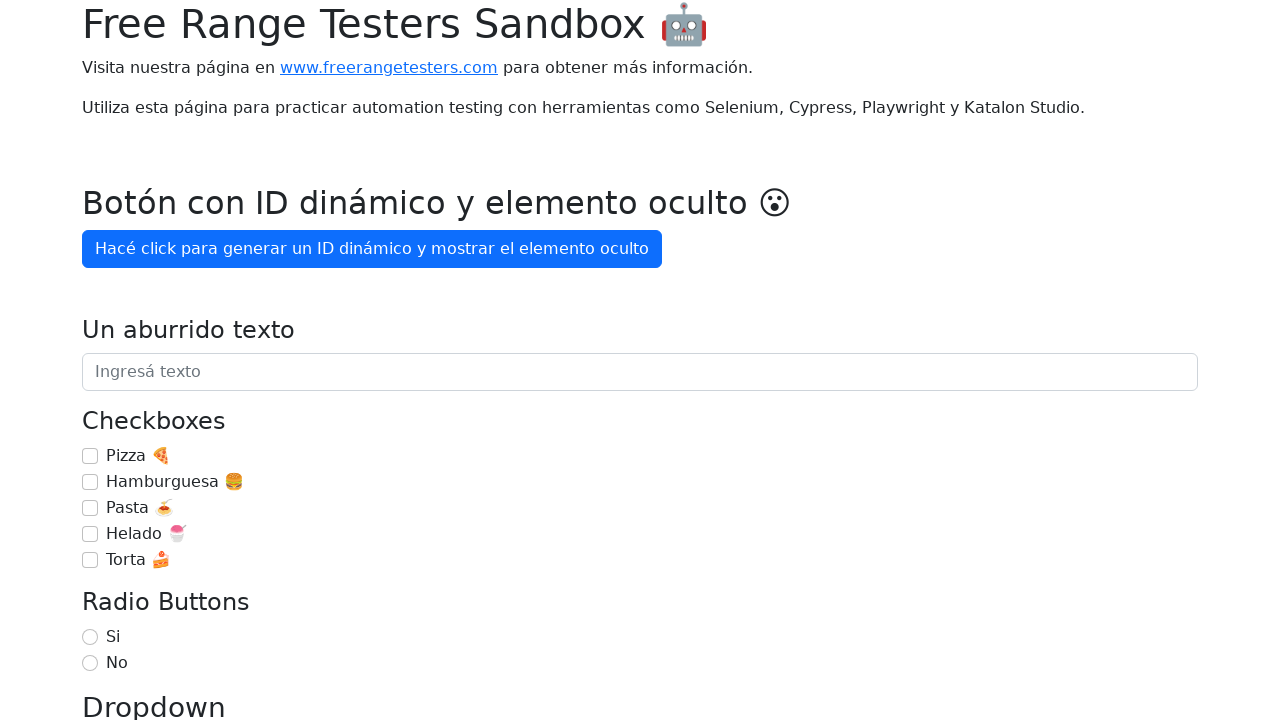

Checked the Pasta checkbox at (90, 508) on internal:label="Pasta \ud83c\udf5d"i
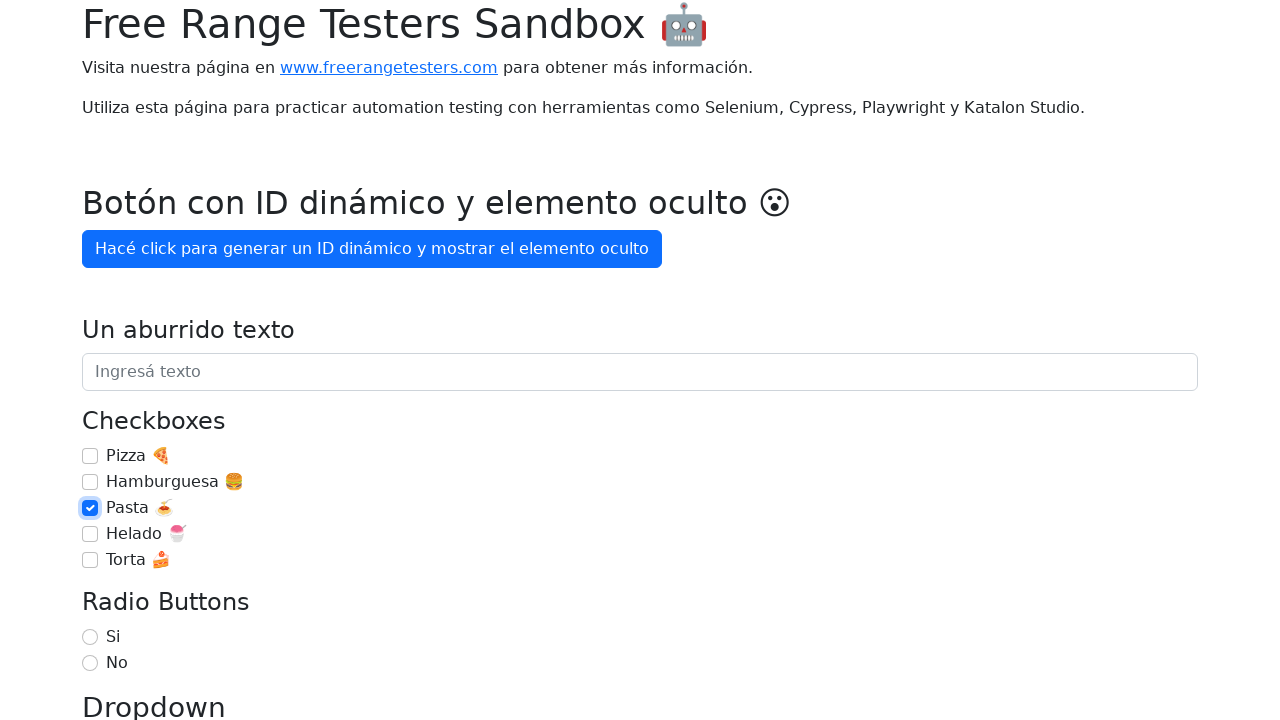

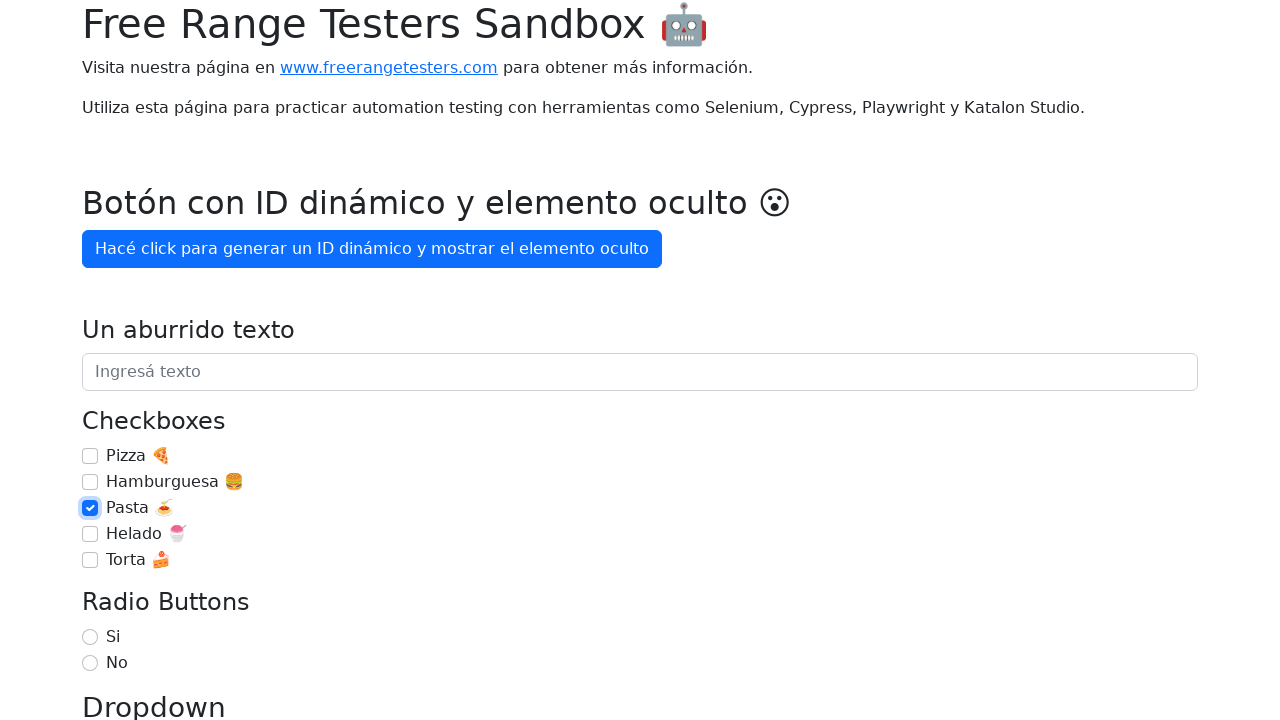